Tests browsing to languages starting with M and verifies the Mathematica language entry by Brenton Bostick is displayed.

Starting URL: http://www.99-bottles-of-beer.net/

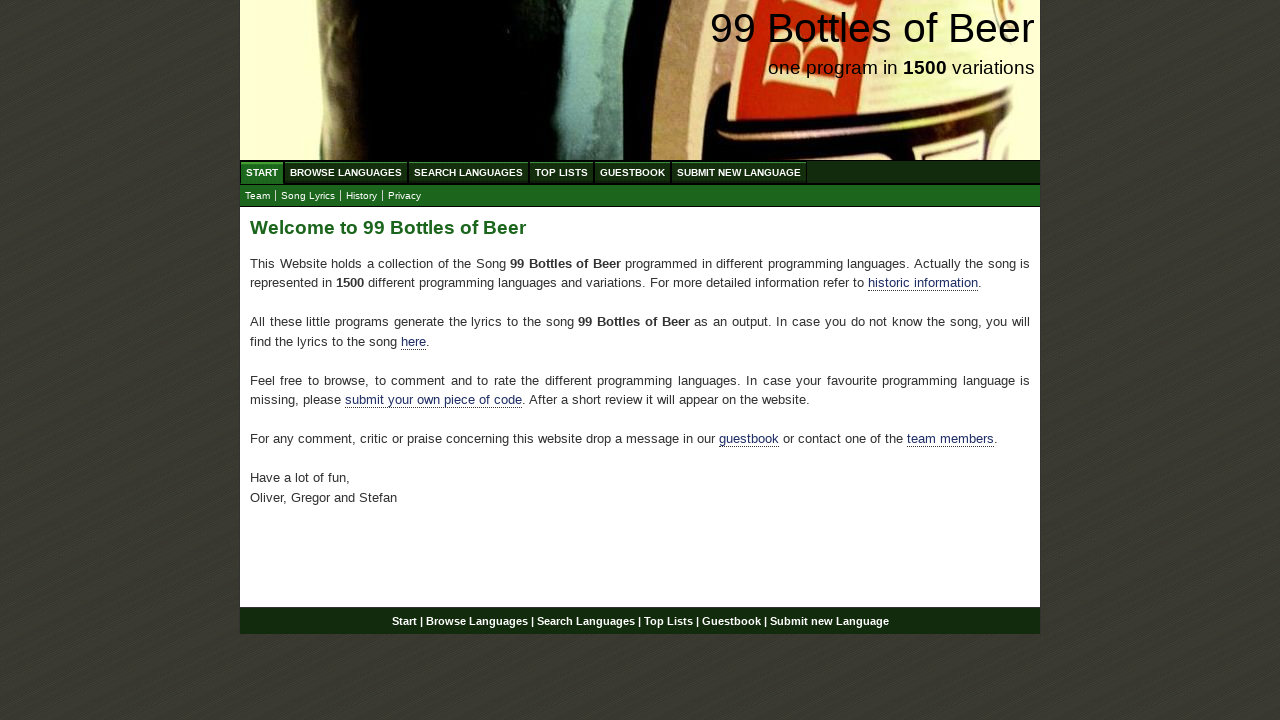

Clicked on Browse Languages menu at (346, 172) on xpath=//ul[@id='menu']//a[@href='/abc.html']
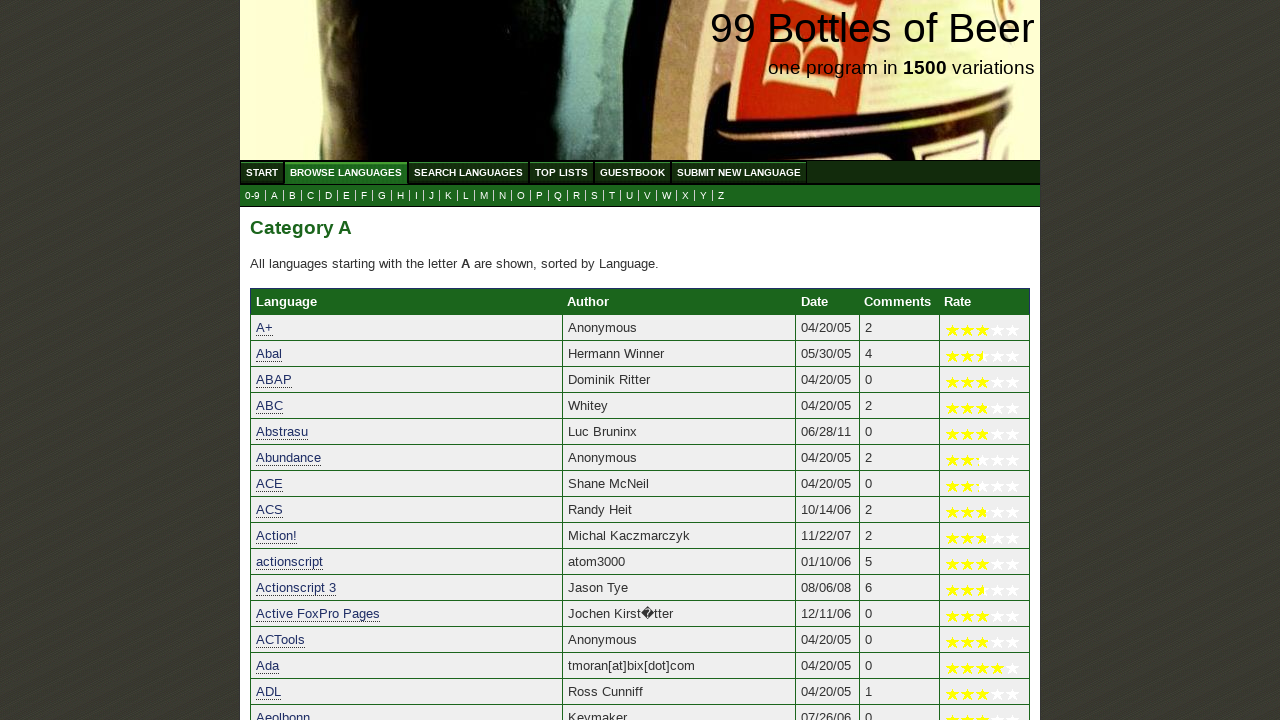

Clicked on letter M link to view languages starting with M at (484, 196) on xpath=//a[@href='m.html']
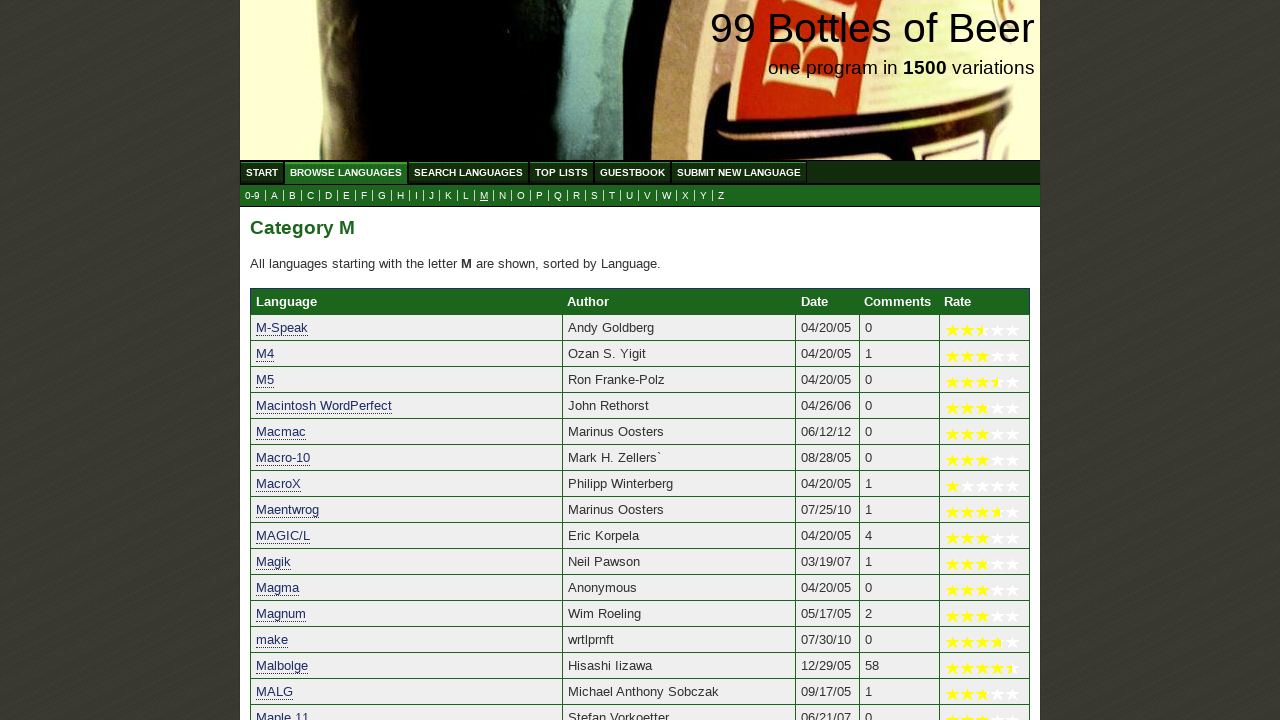

Verified Mathematica language entry by Brenton Bostick is displayed
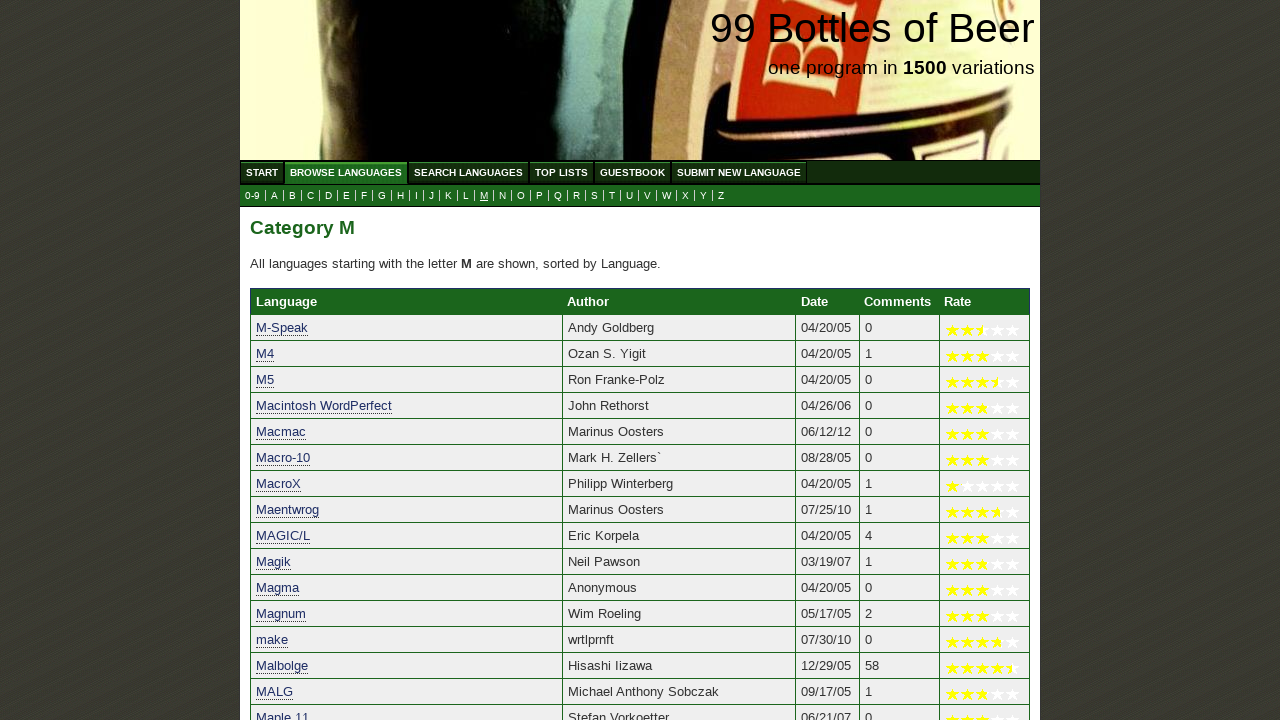

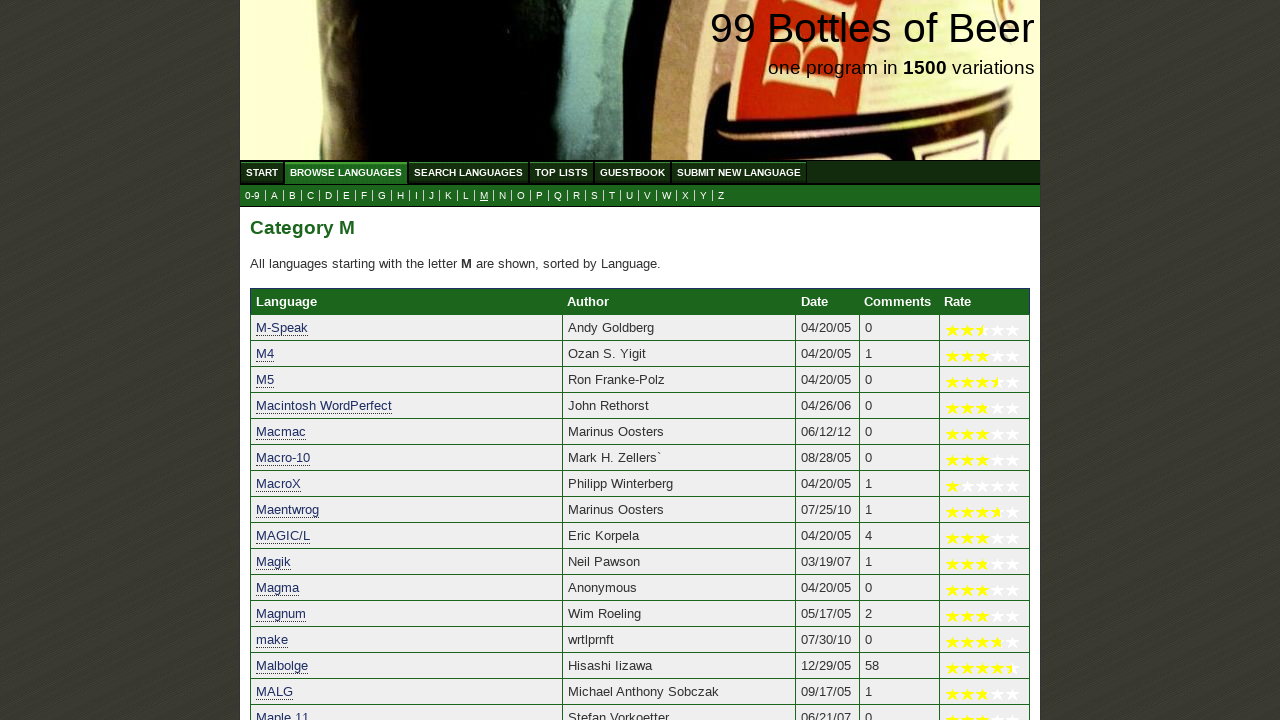